Tests adding a review by clicking the add review button, filling in a review text, and submitting it

Starting URL: https://forme-app.vercel.app/Review

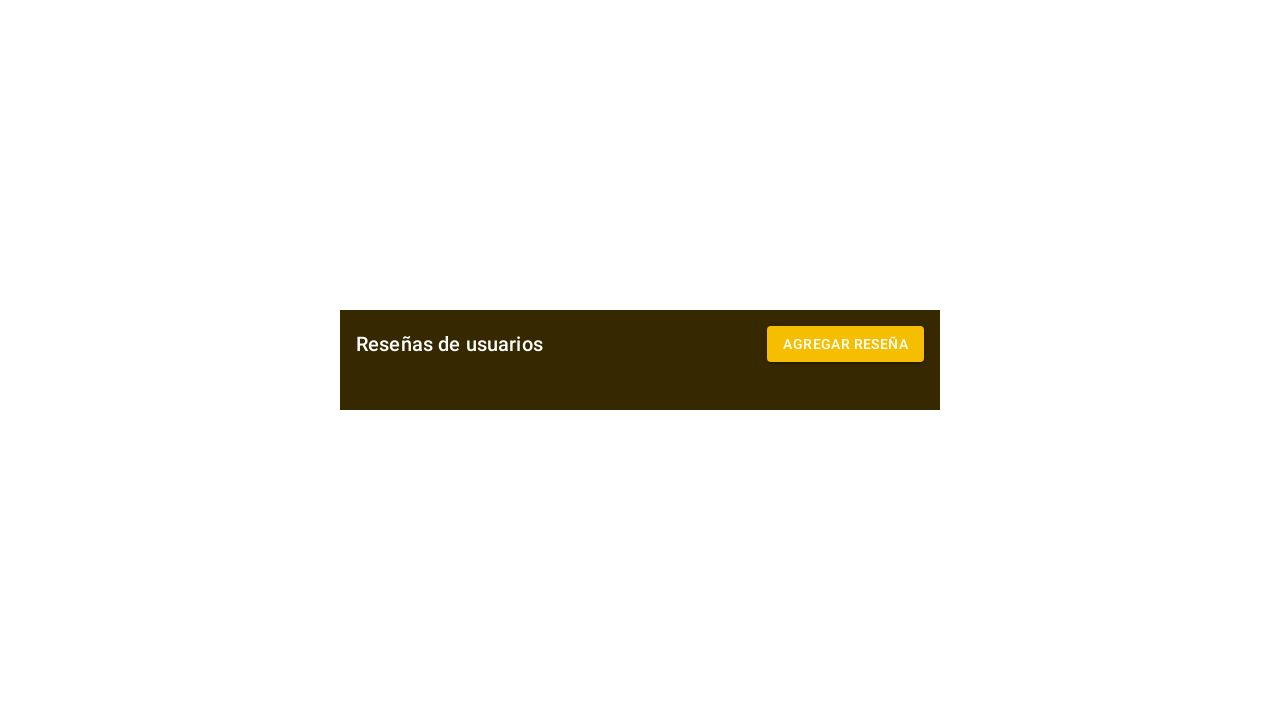

Clicked add review button at (846, 344) on #sel-button
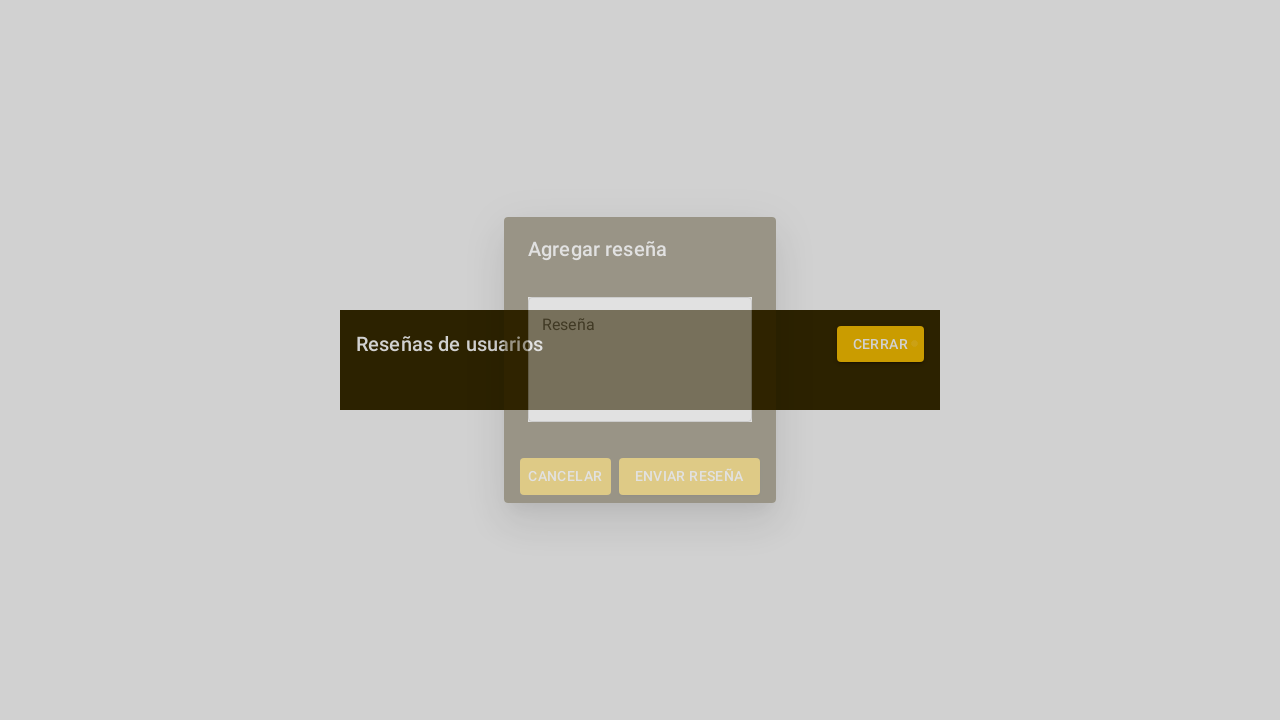

Filled review text field with test review on #sel-rese
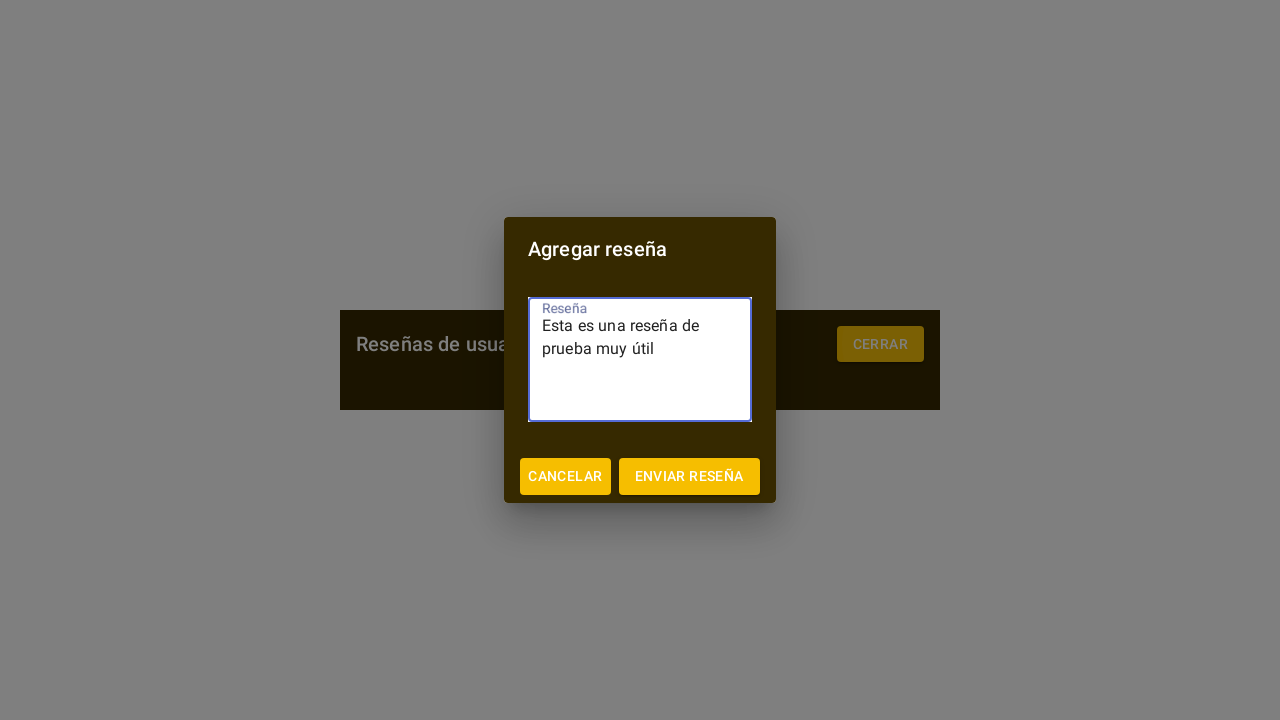

Clicked send review button at (689, 476) on #enviar-reseña
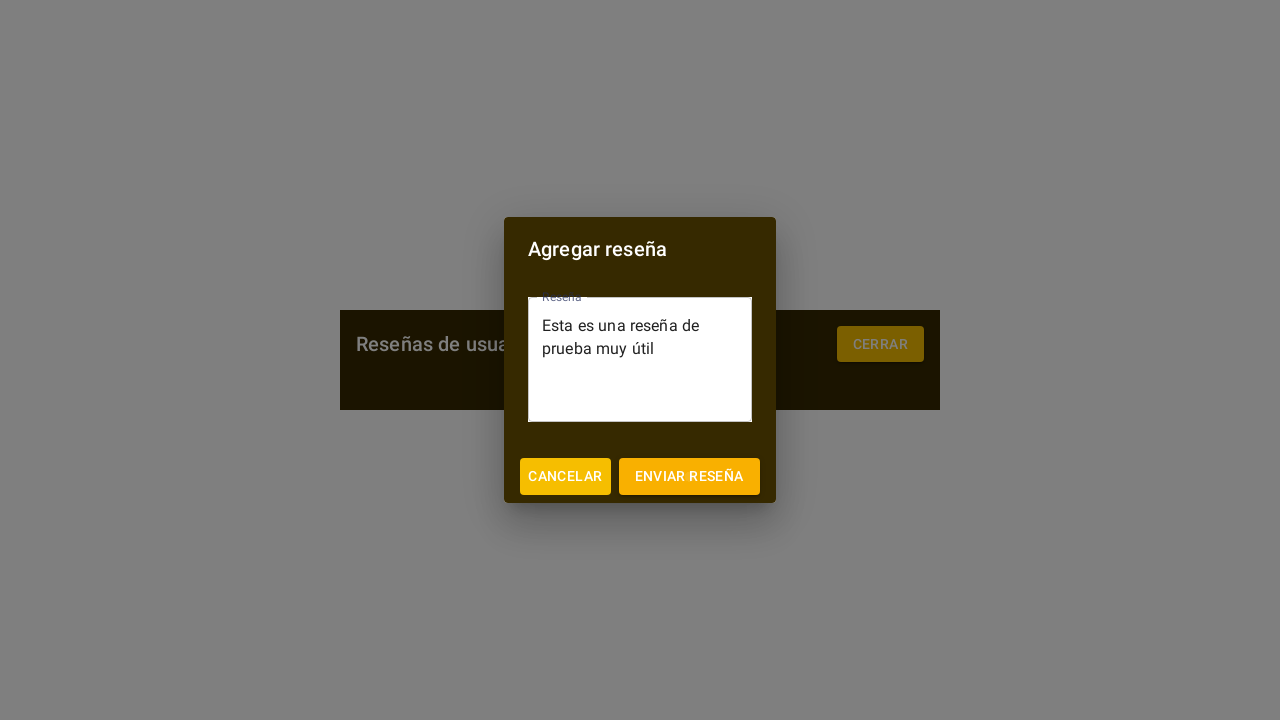

Clicked submit button to finalize review submission at (689, 476) on button:has-text('Enviar reseña')
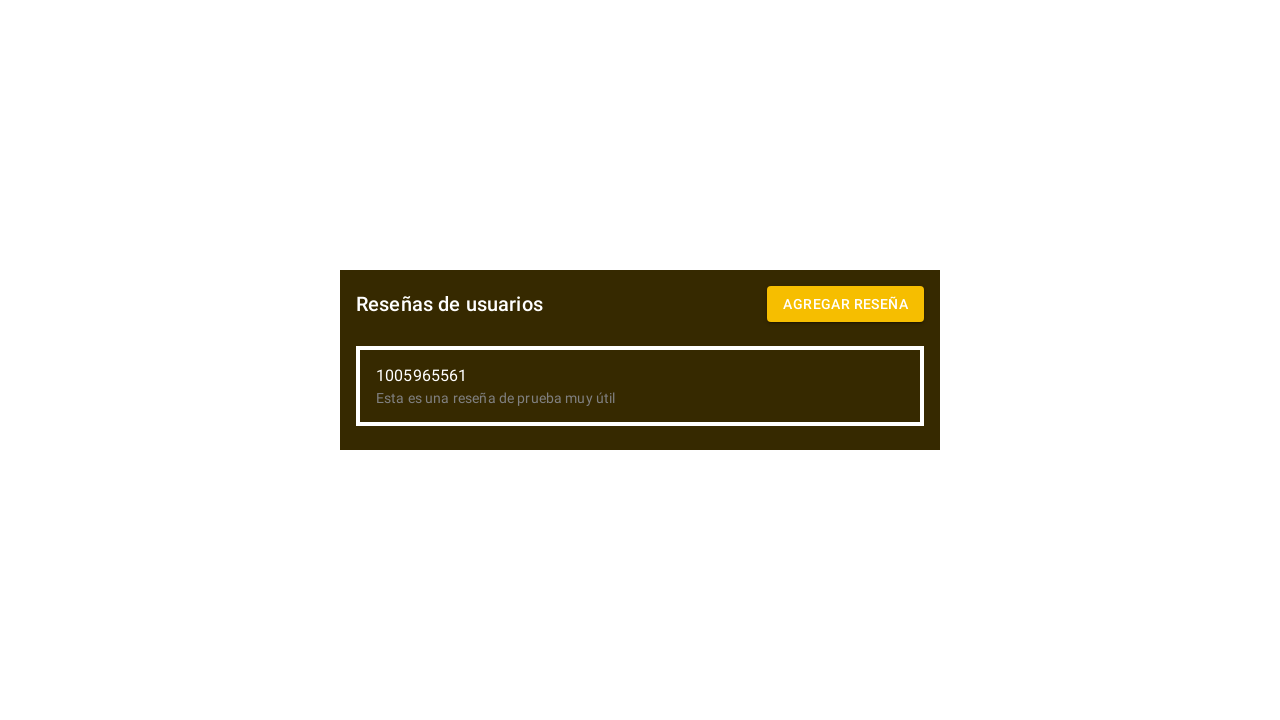

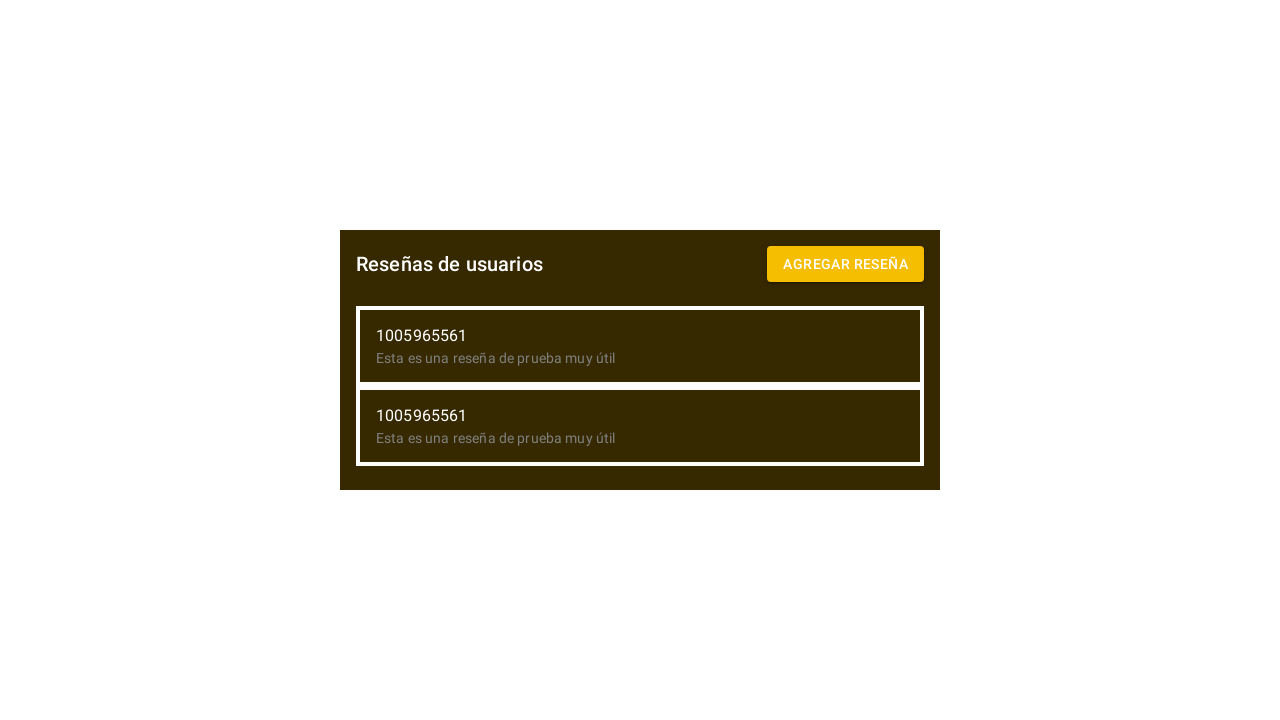